Navigates to Microsoft's Windows 10 ISO download page, selects a product edition from the first dropdown, clicks submit, selects English language from the second dropdown, clicks submit again, and waits for the download button to appear.

Starting URL: https://www.microsoft.com/en-ca/software-download/windows10ISO

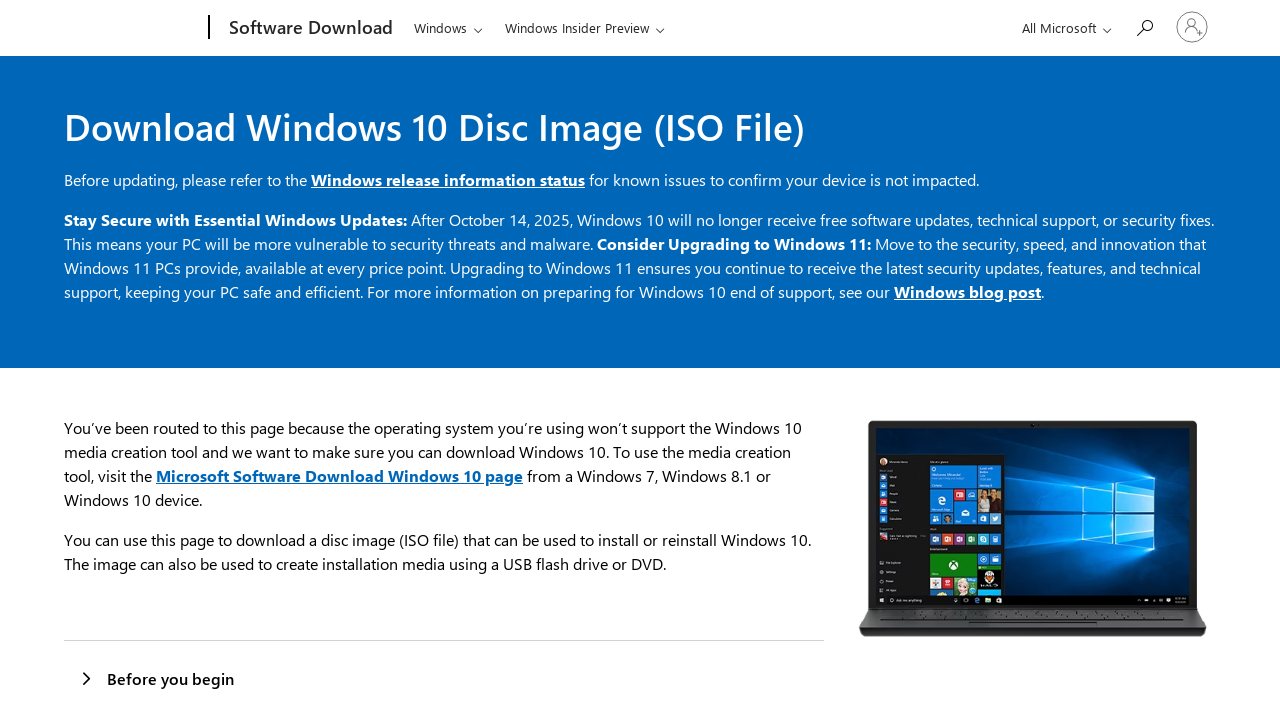

Product edition dropdown became visible
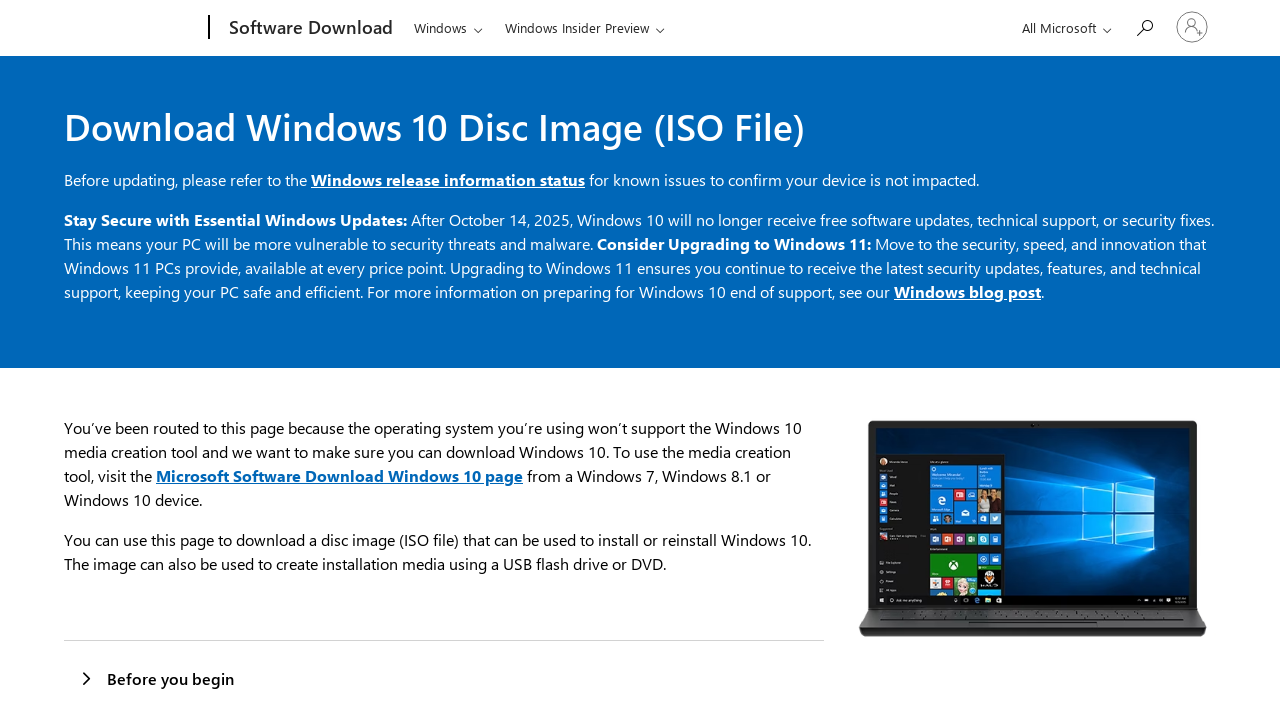

Selected product edition with value '2618' on #product-edition
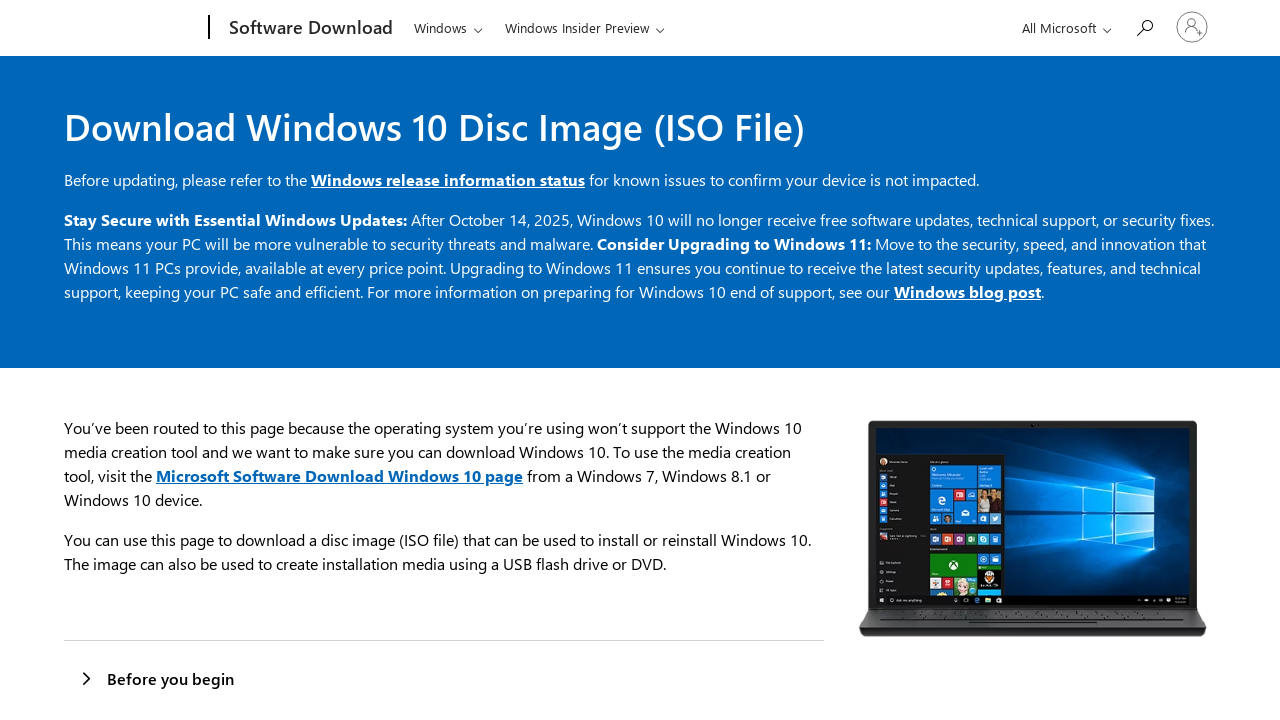

First submit button became visible
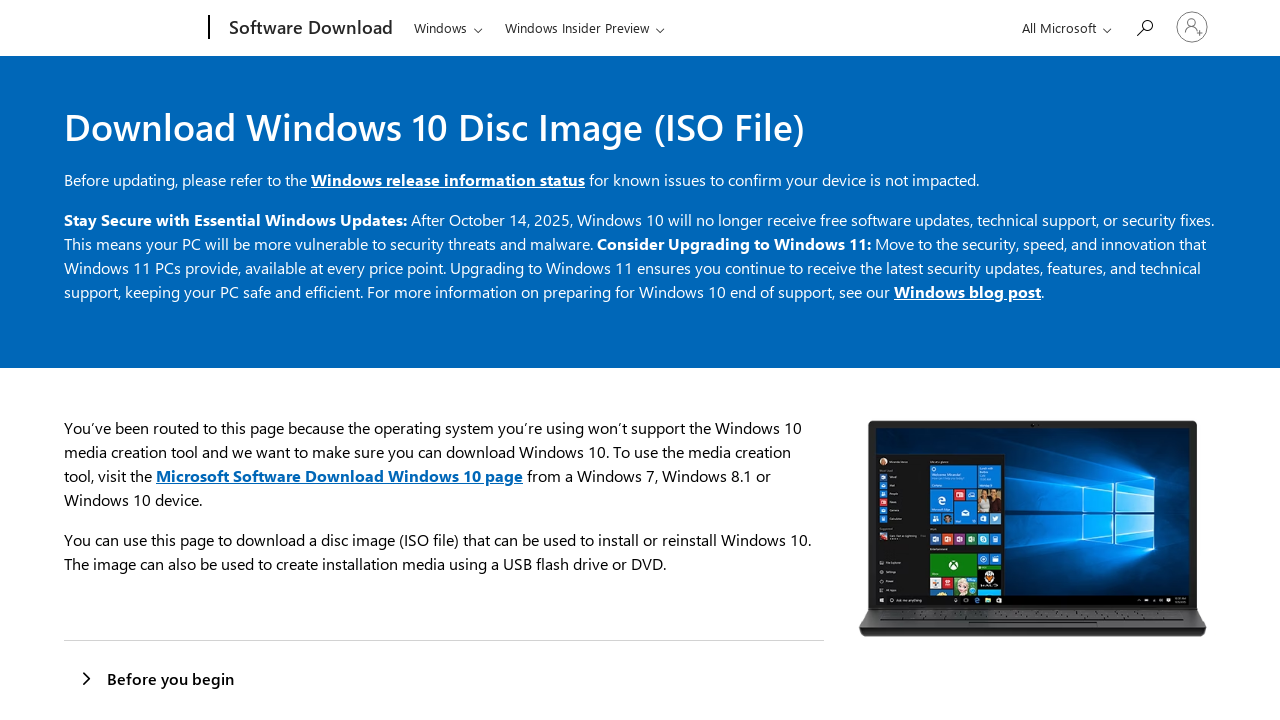

Clicked first submit button to confirm product edition at (108, 361) on #submit-product-edition
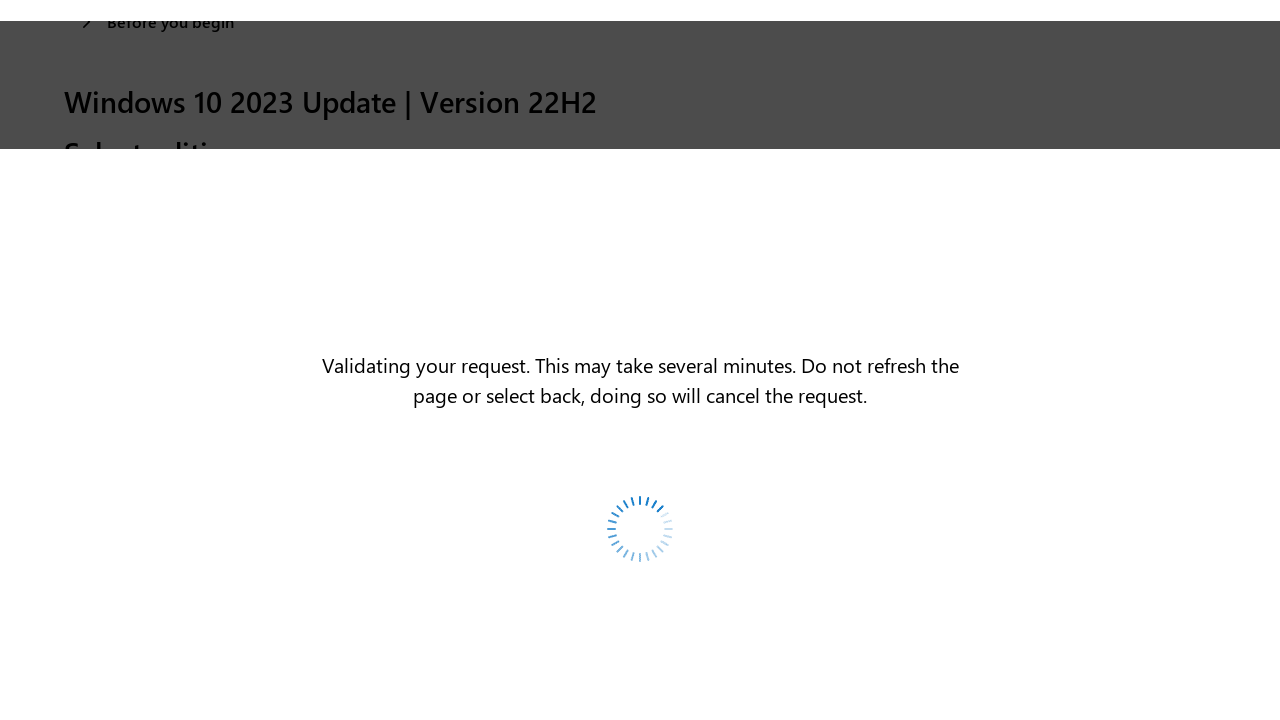

Language dropdown became visible
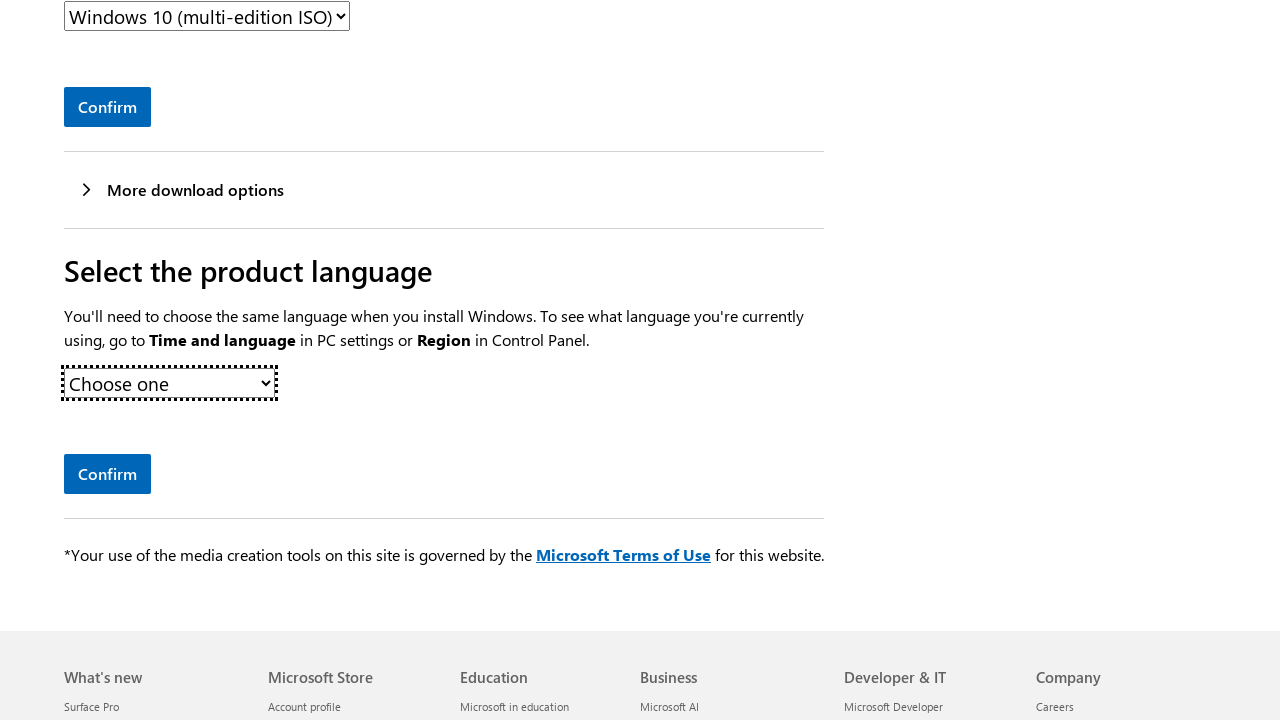

Selected English language from dropdown on #product-languages
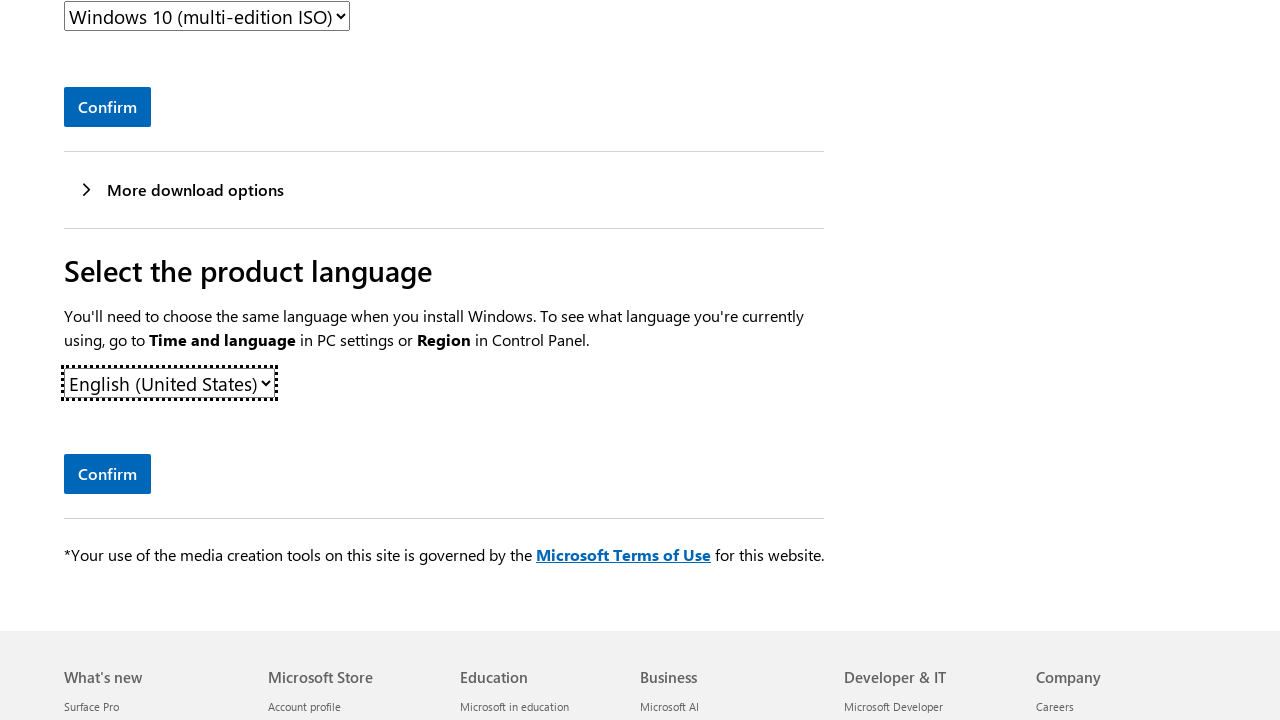

Second submit button became visible
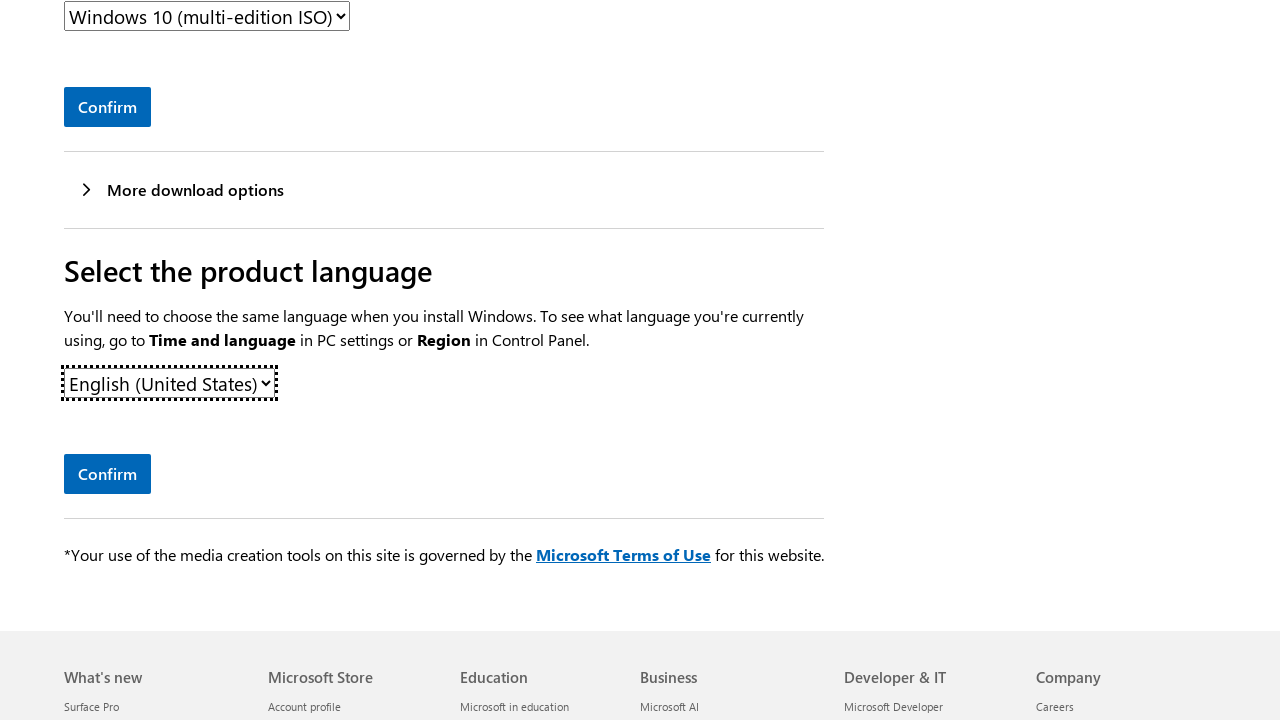

Clicked second submit button to confirm language selection at (108, 474) on #submit-sku
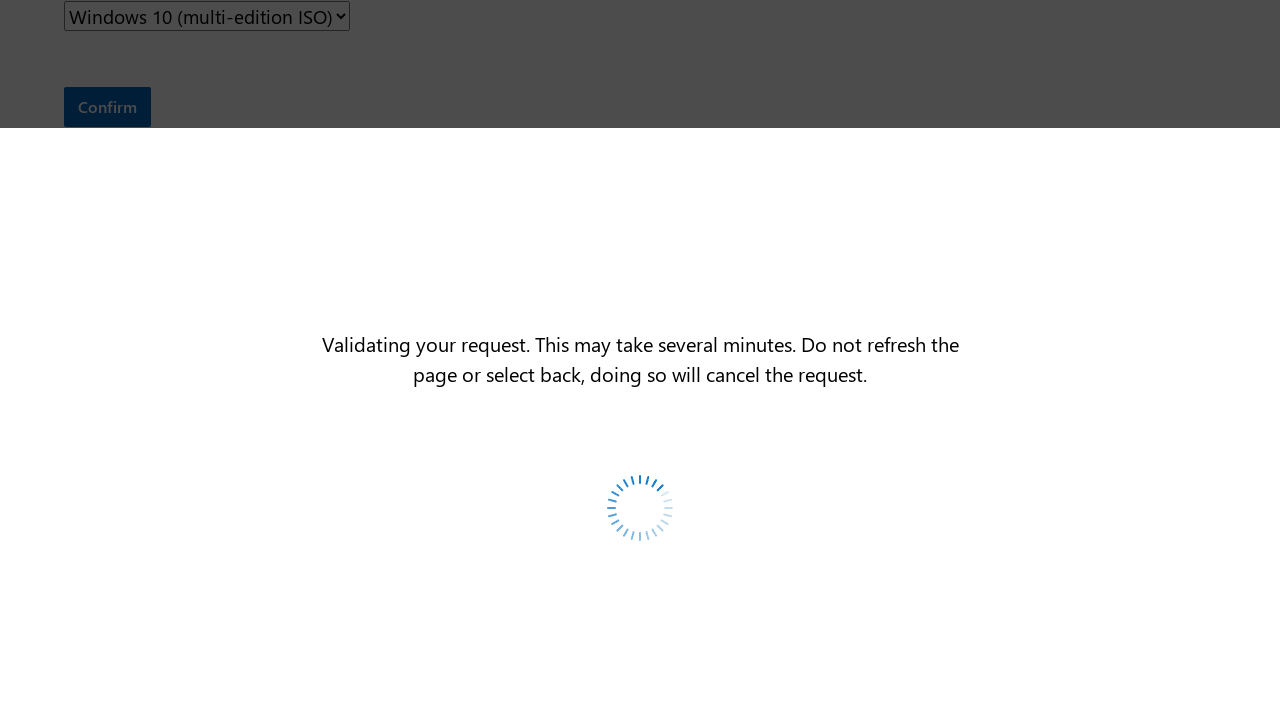

Download button container became visible
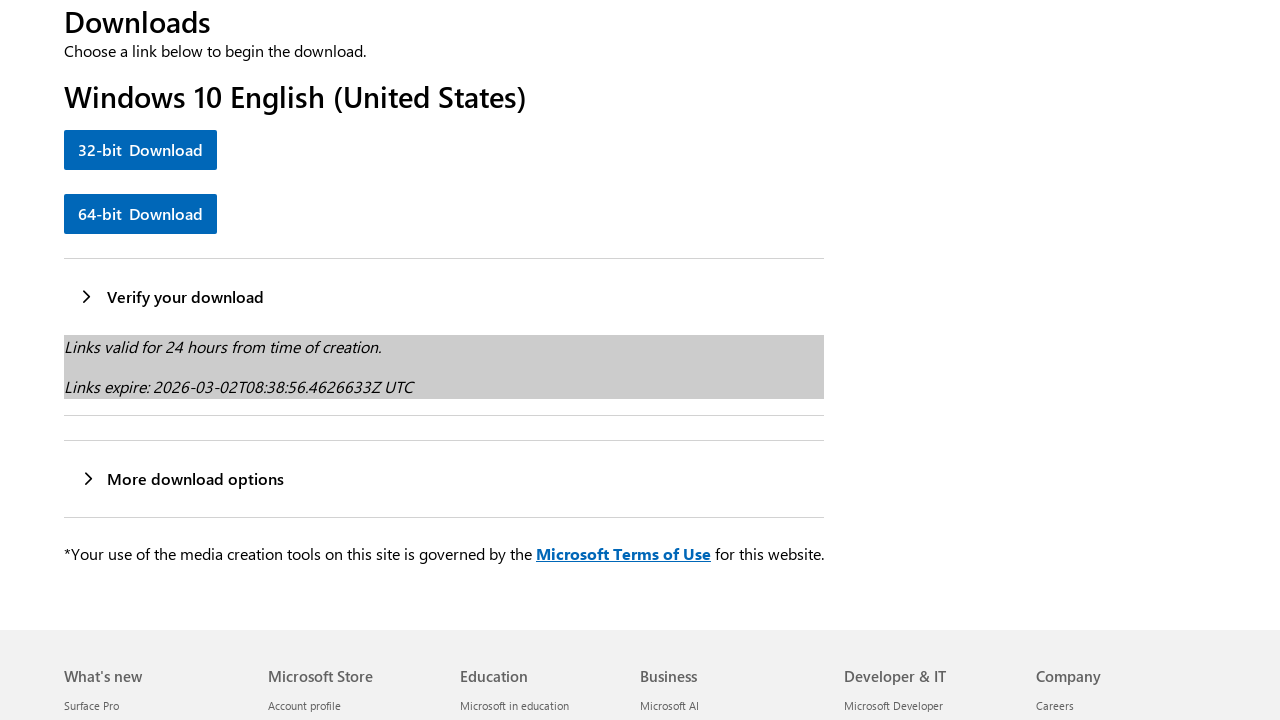

64-bit Download link became visible
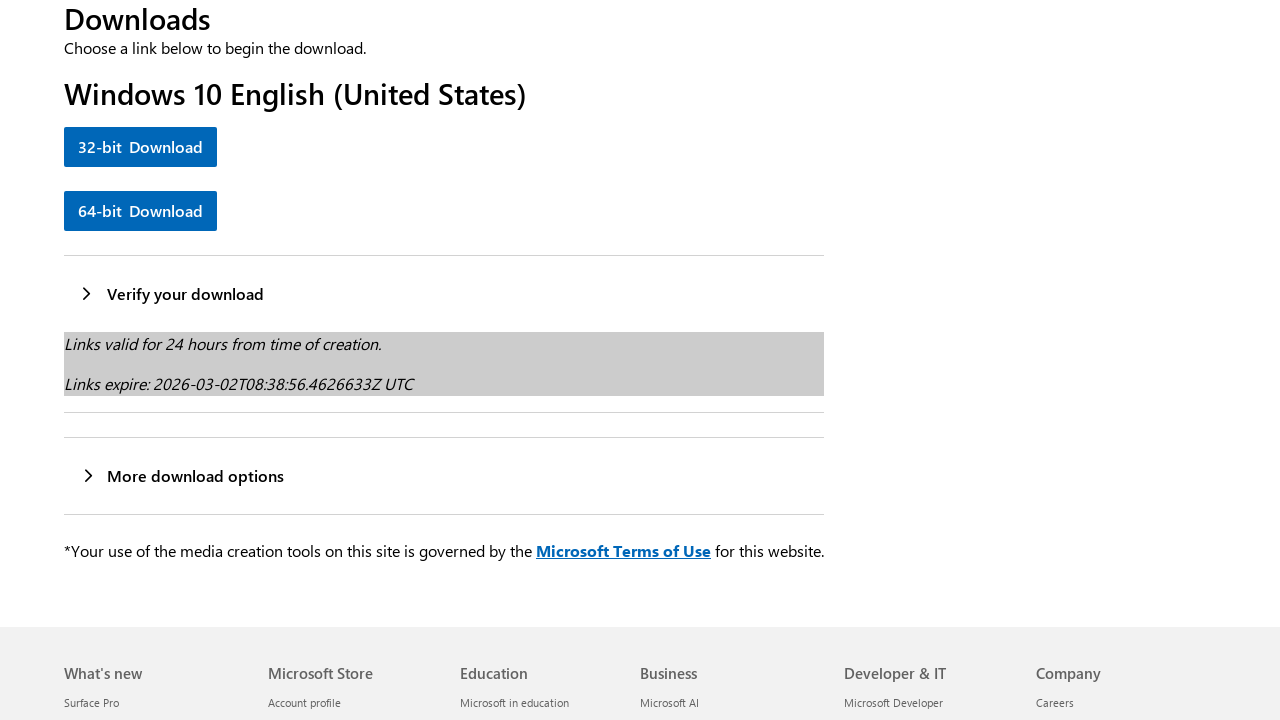

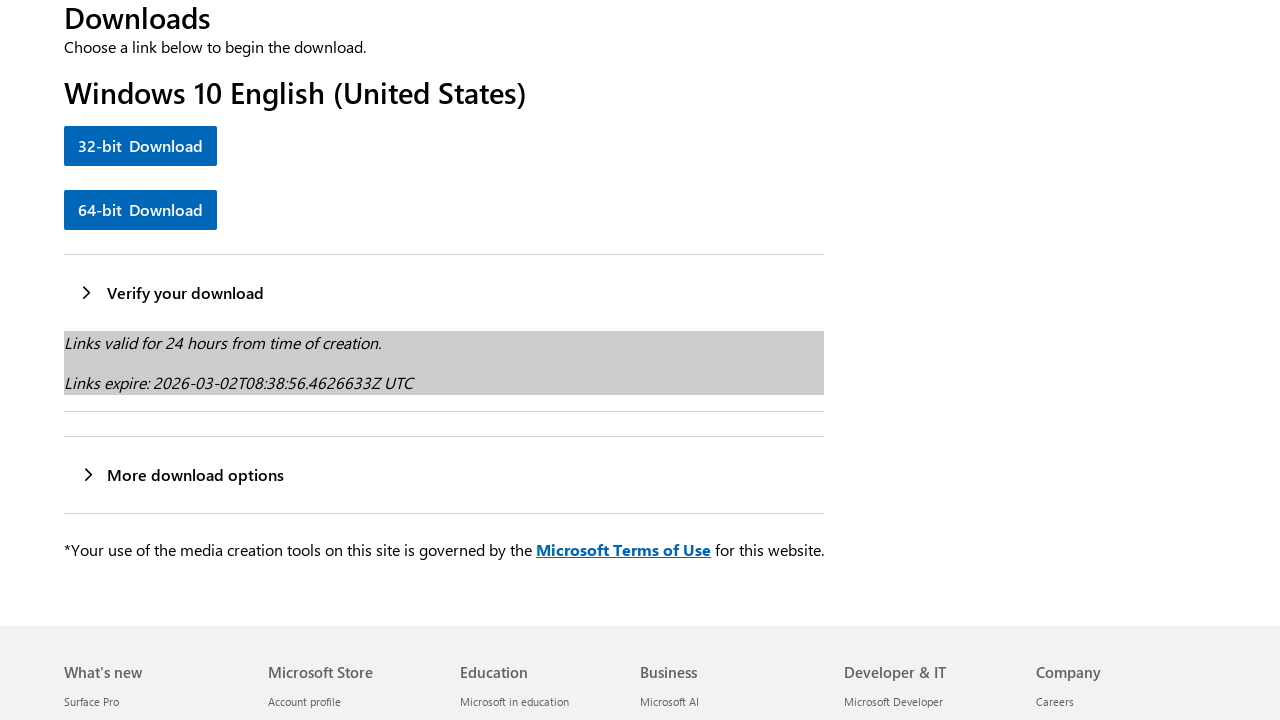